Tests browser alert handling by clicking a confirm box button and dismissing the resulting alert dialog

Starting URL: https://www.hyrtutorials.com/p/alertsdemo.html

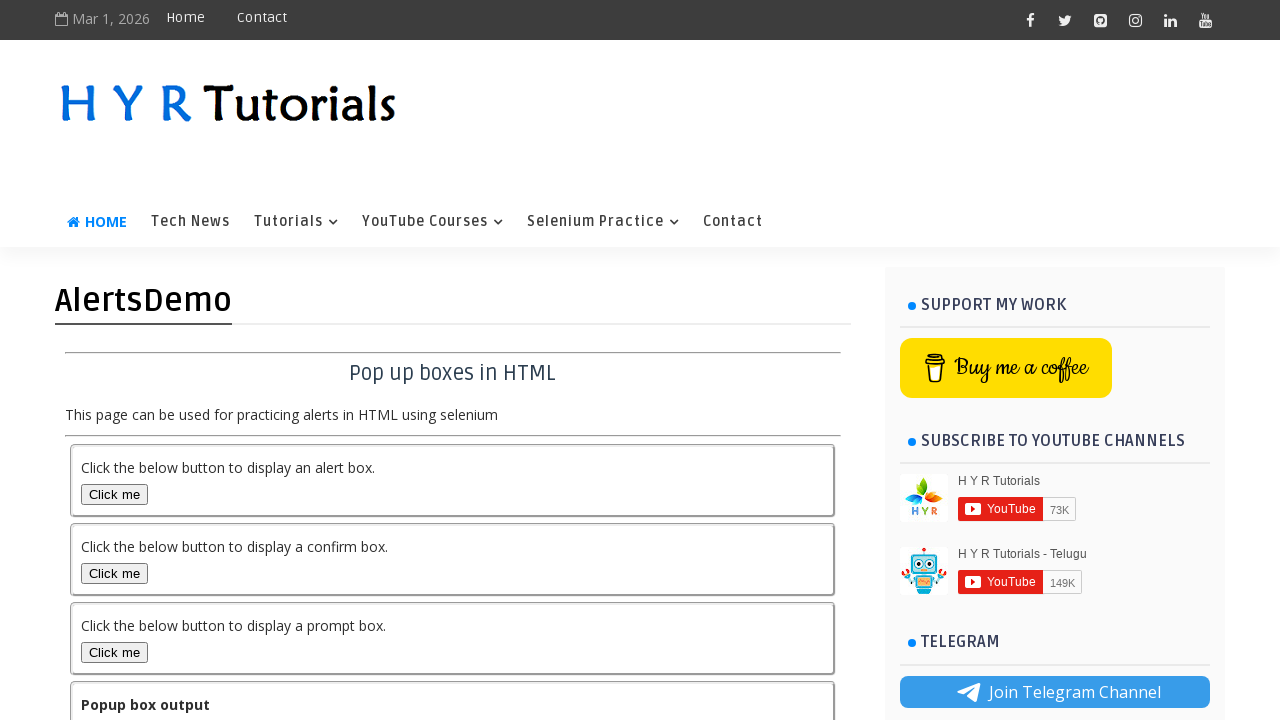

Clicked the confirm box button to trigger alert dialog at (114, 573) on #confirmBox
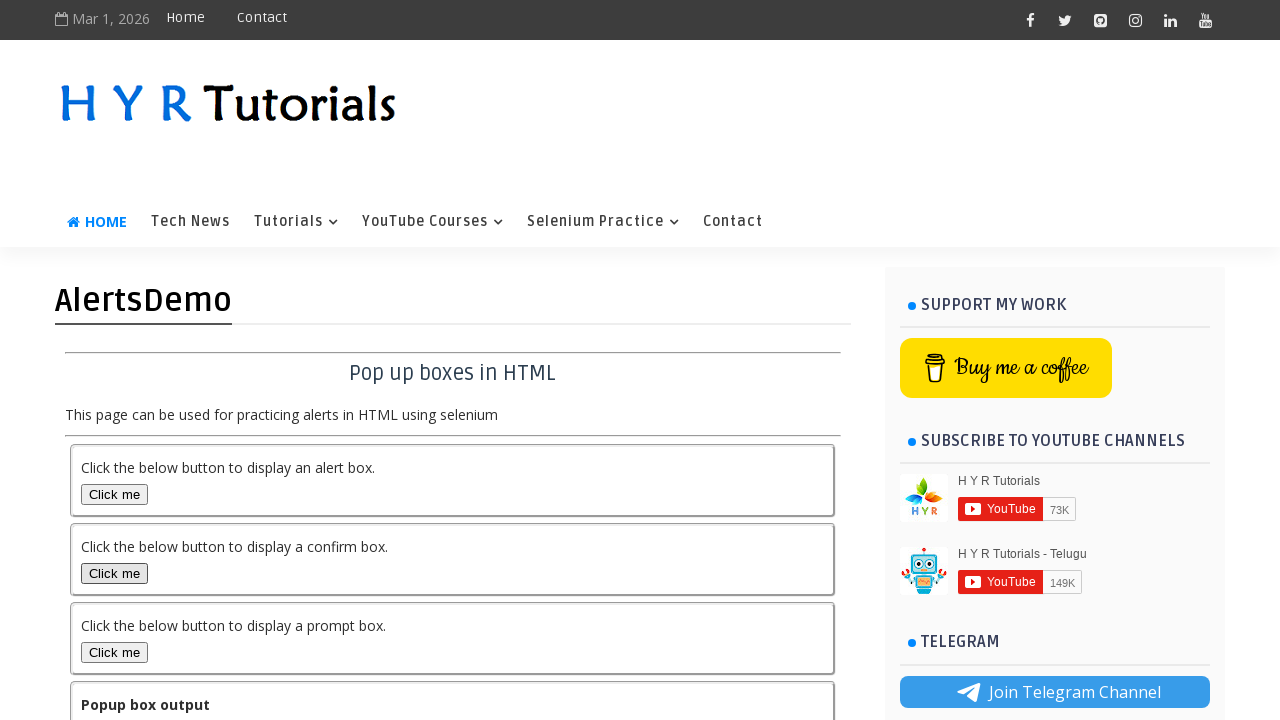

Set up dialog handler to dismiss alert
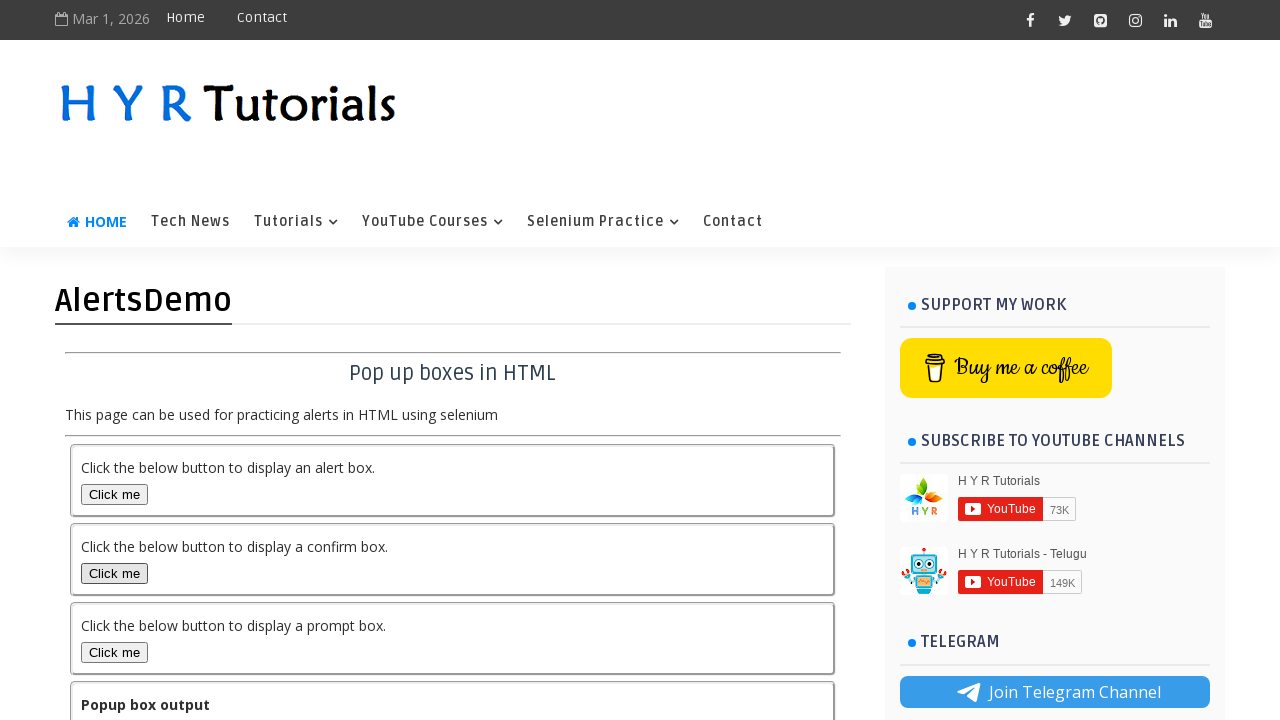

Waited for dialog interaction to complete
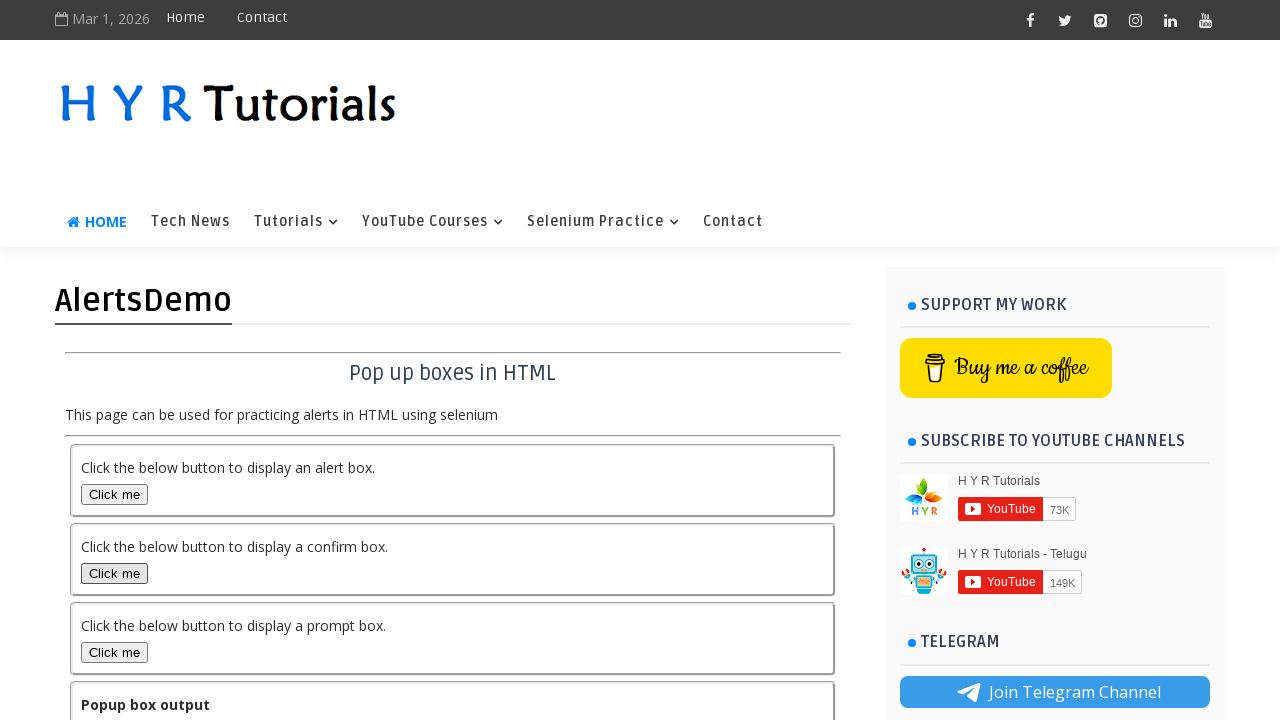

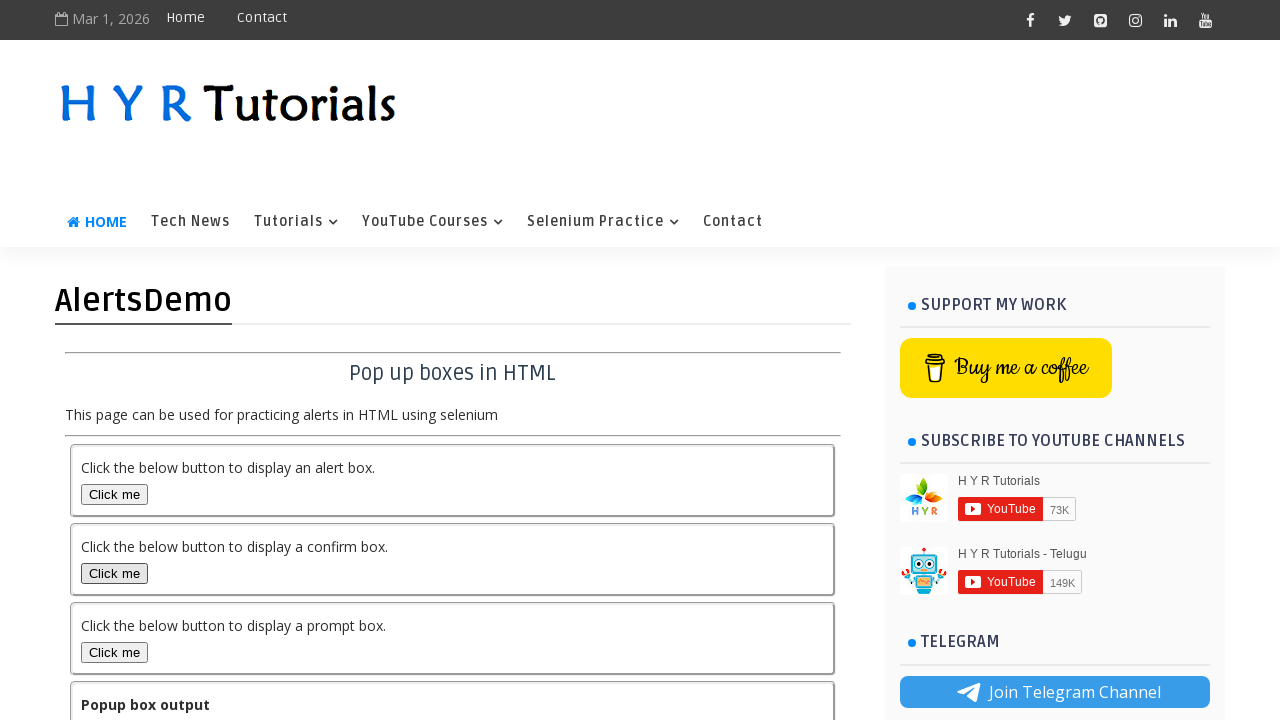